Tests right-click (context click) functionality by performing a context click on an image element on the page to trigger a popup menu.

Starting URL: https://deluxe-menu.com/popup-mode-sample.html

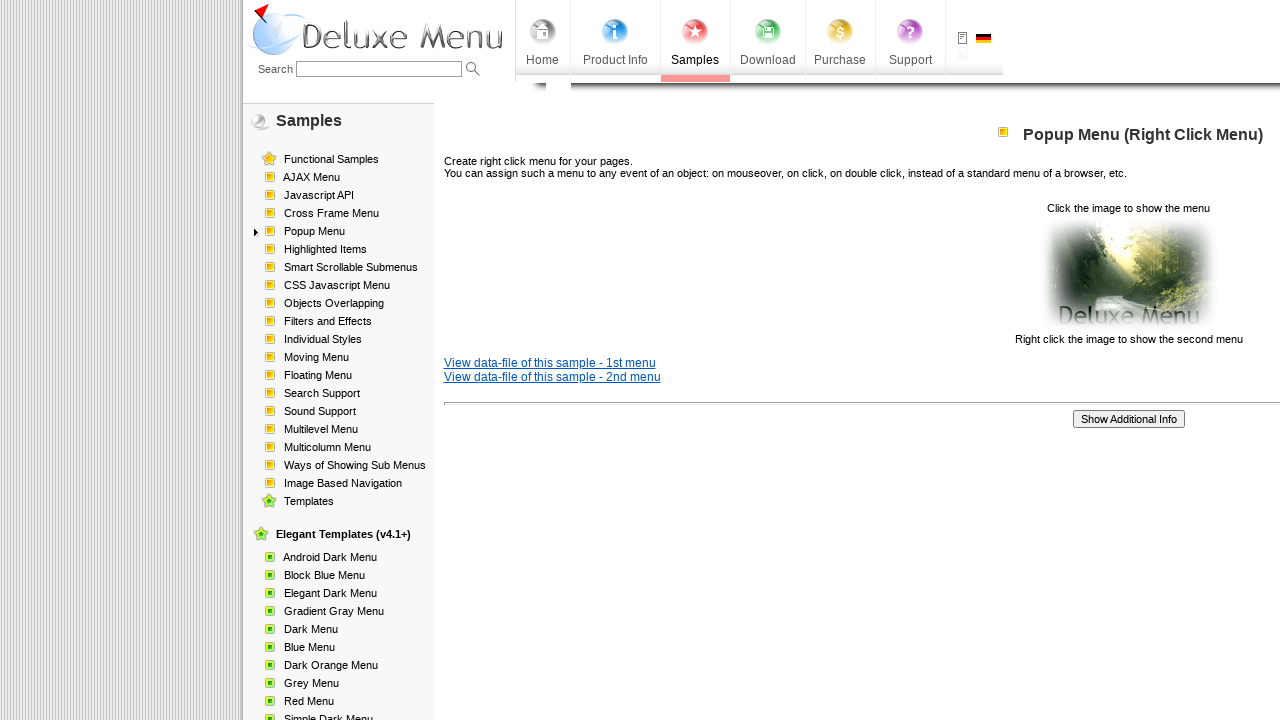

Waited for target image element to become visible
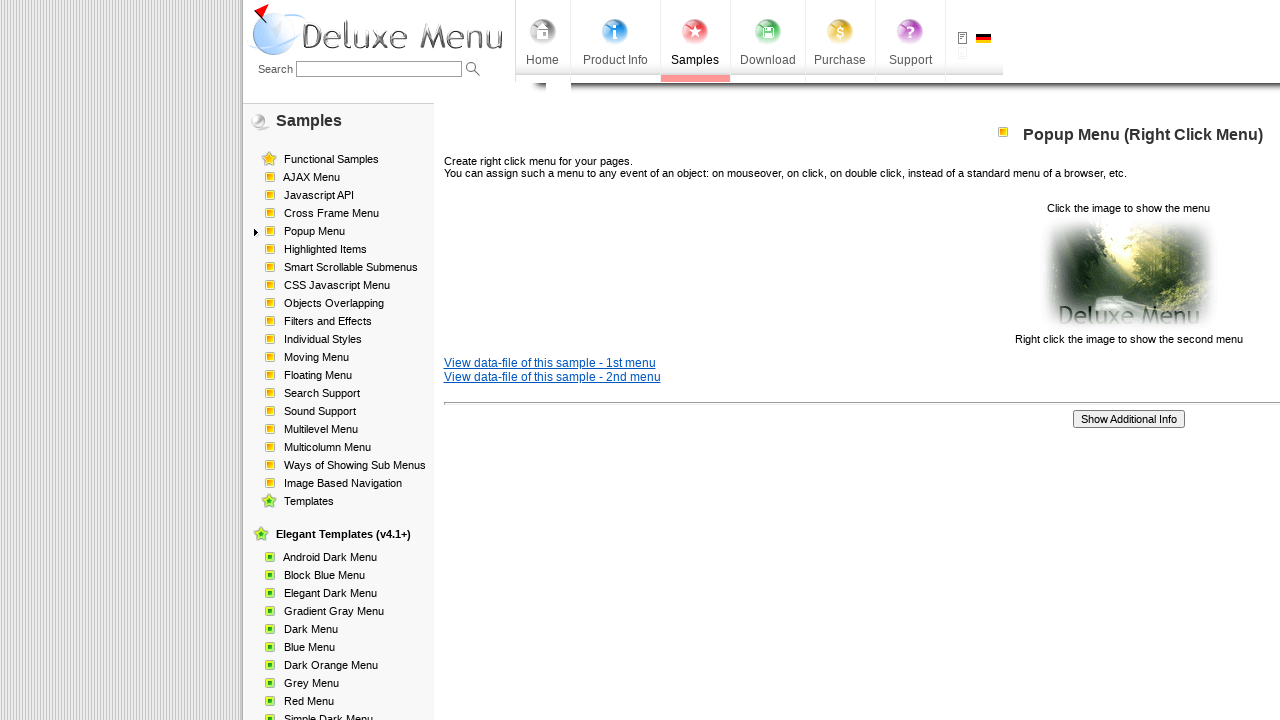

Performed right-click (context click) on image element to trigger popup menu at (1128, 274) on (//p[@align='center']/img)[2]
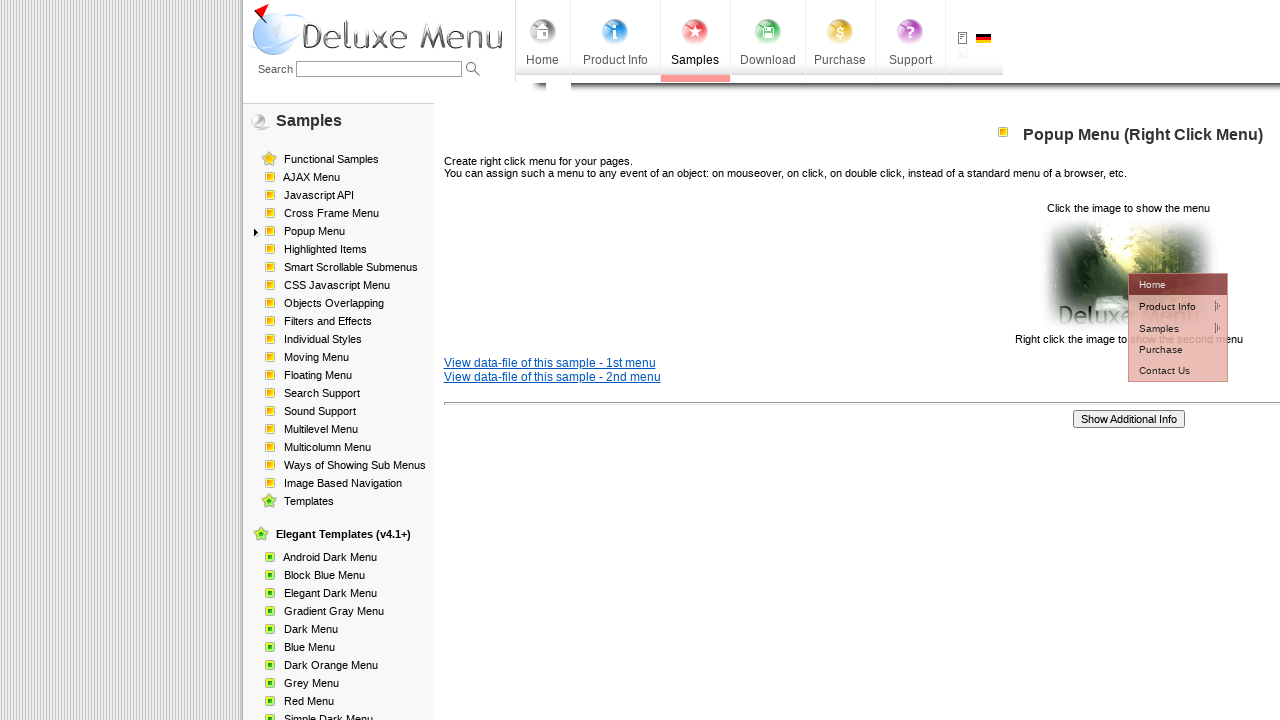

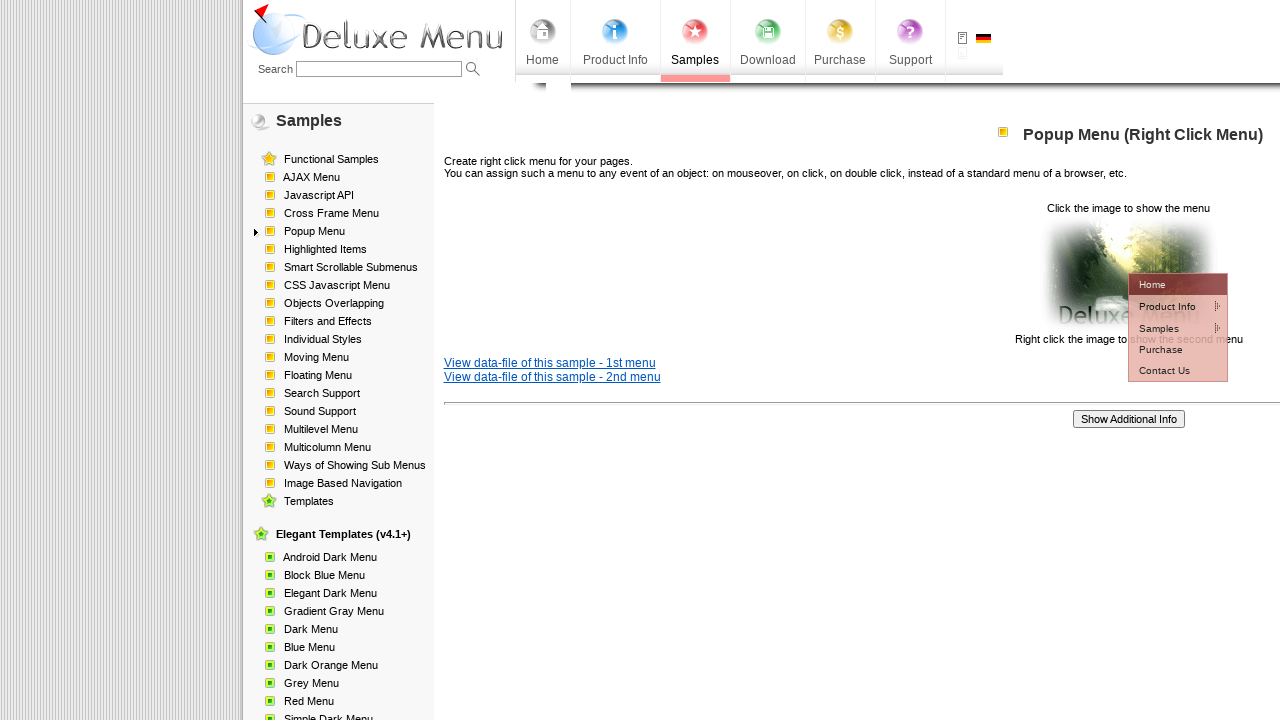